Tests radio button interaction on a Selenium practice page by clicking two different radio buttons in sequence.

Starting URL: https://www.tutorialspoint.com/selenium/practice/radio-button.php

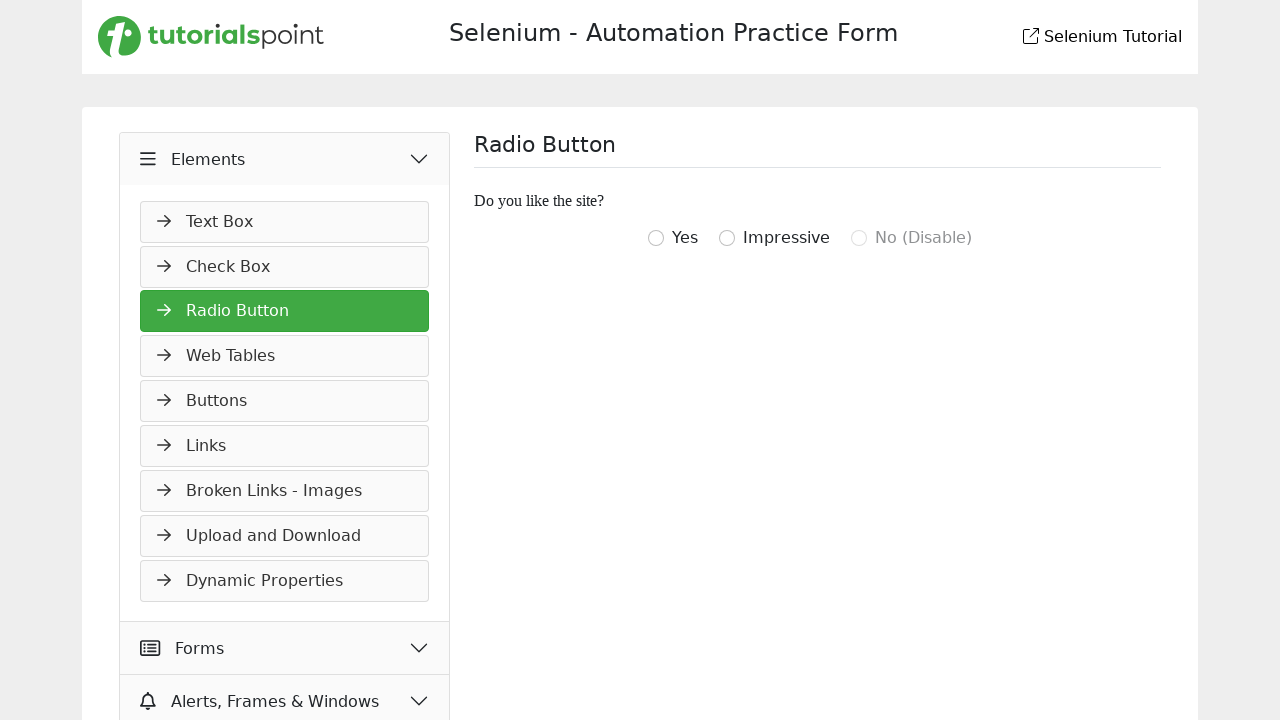

Navigated to Selenium radio button practice page
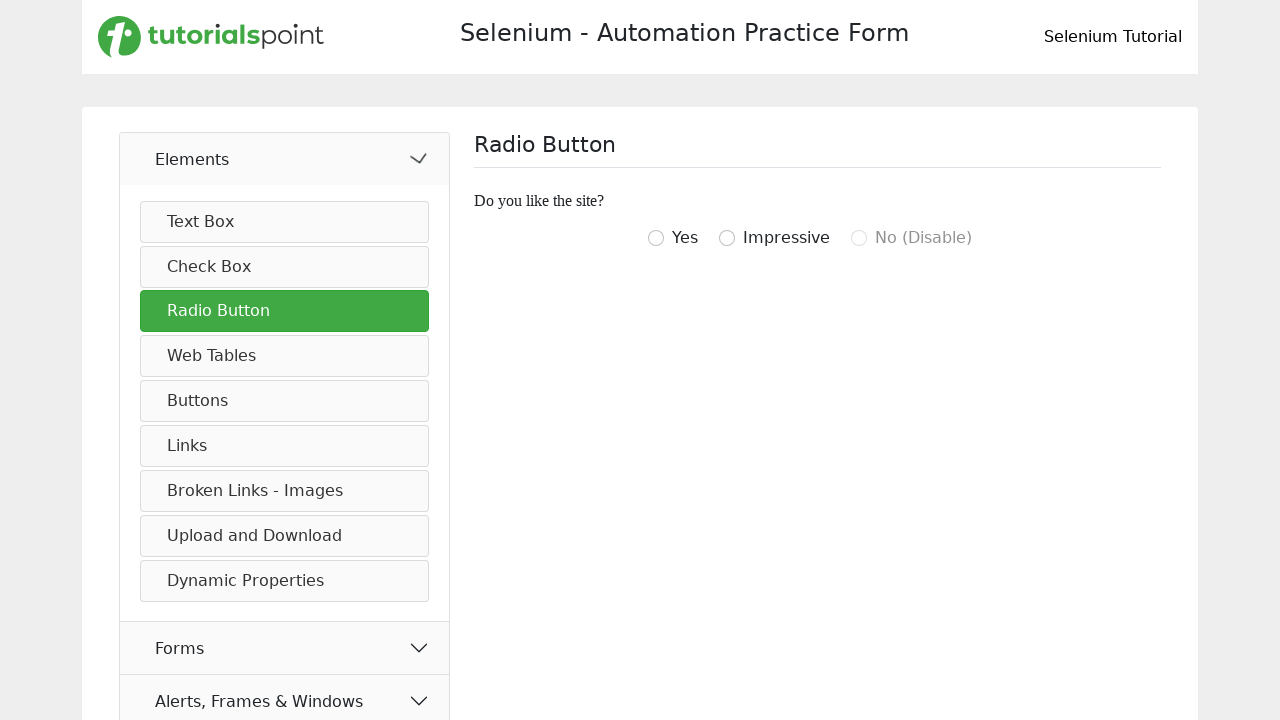

Clicked first radio button at (656, 238) on xpath=//html/body/main/div/div/div[2]/form/div[1]/input
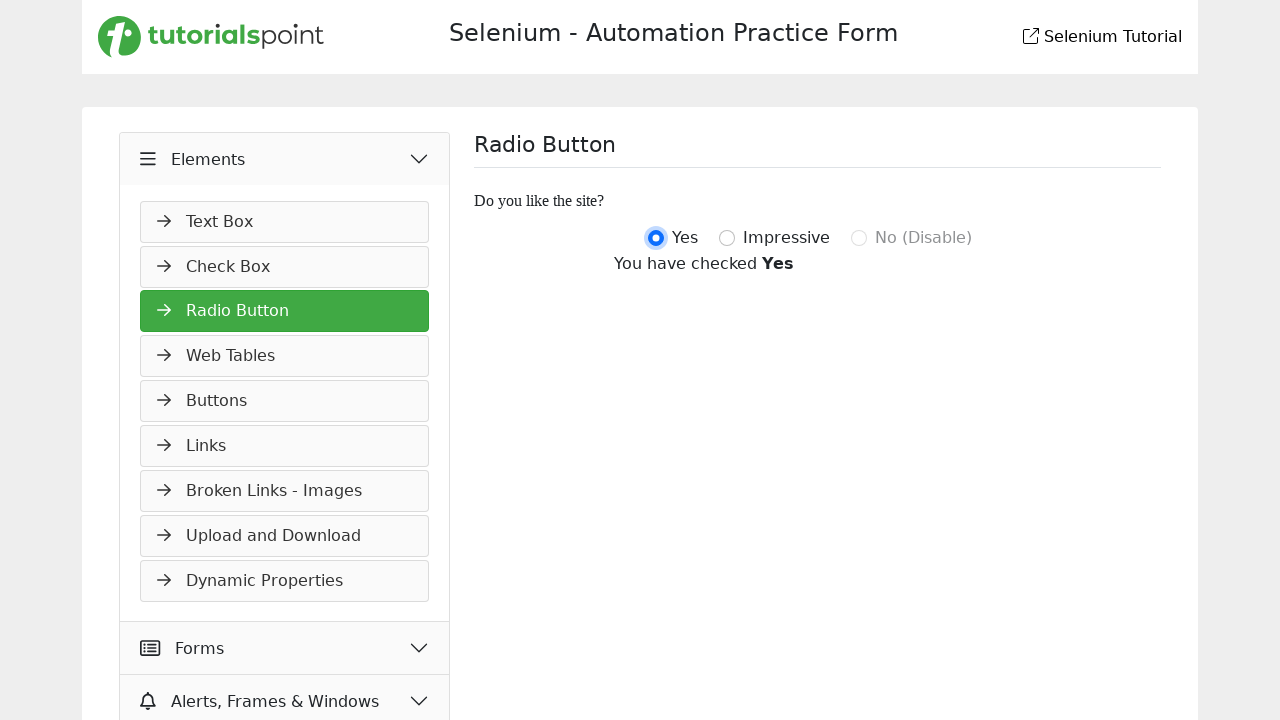

Clicked second radio button at (727, 238) on xpath=//html/body/main/div/div/div[2]/form/div[3]/input
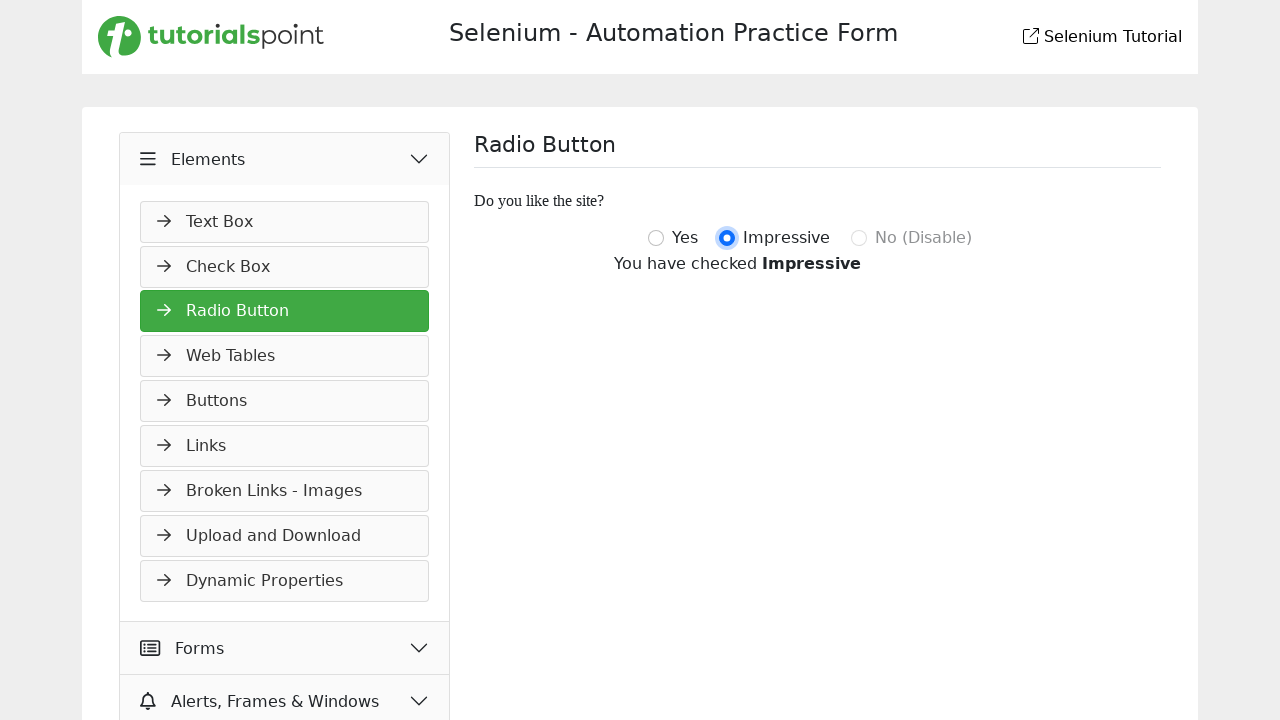

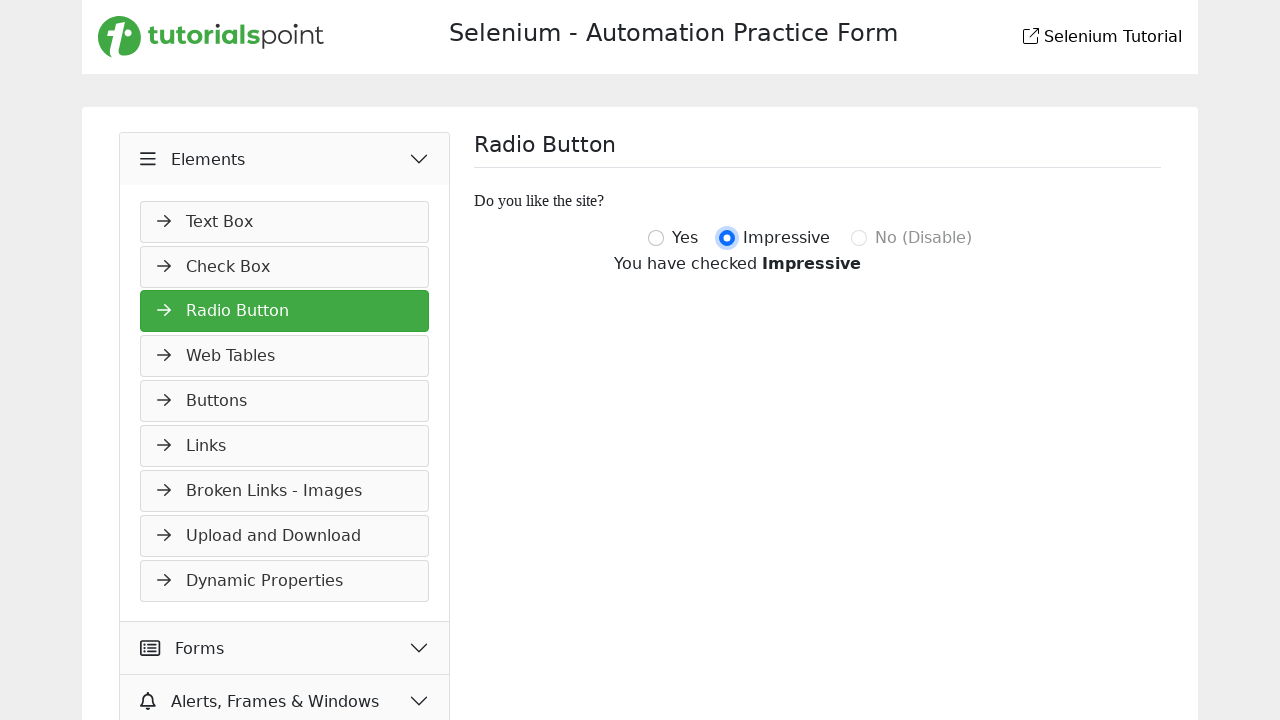